Tests if the Get Started button is displayed on WebdriverIO homepage

Starting URL: https://webdriver.io

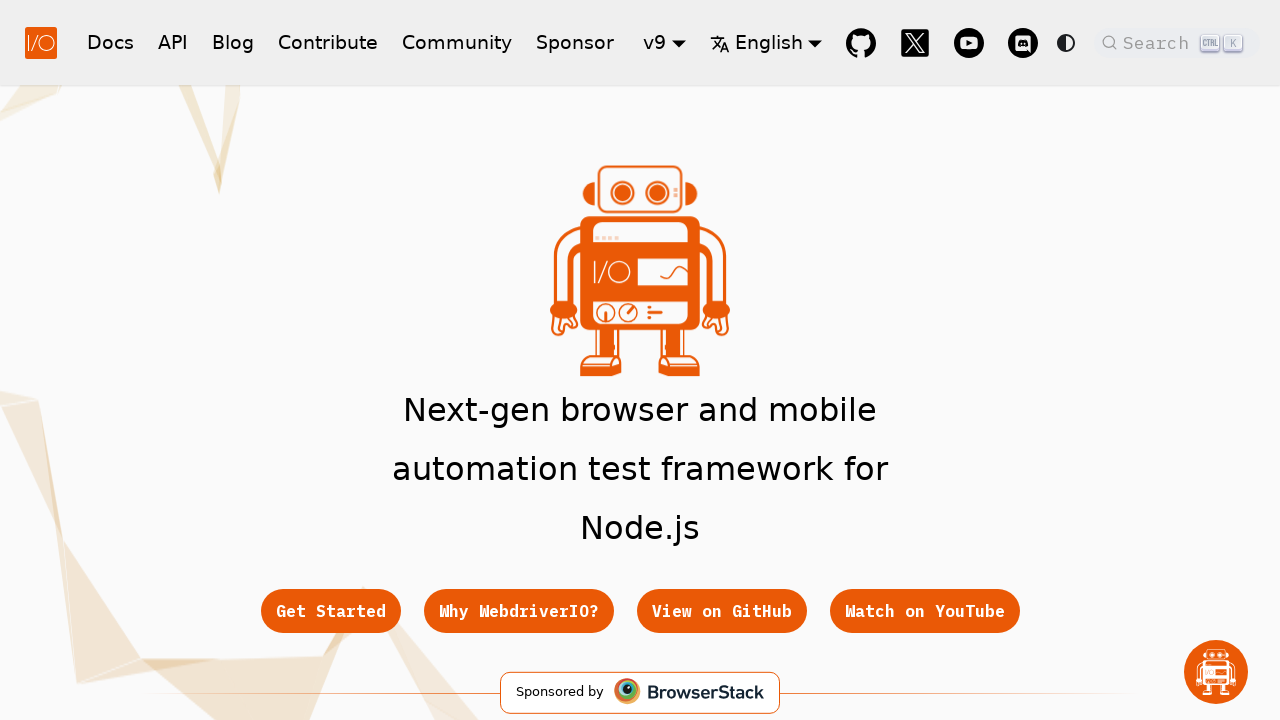

Navigated to WebdriverIO homepage
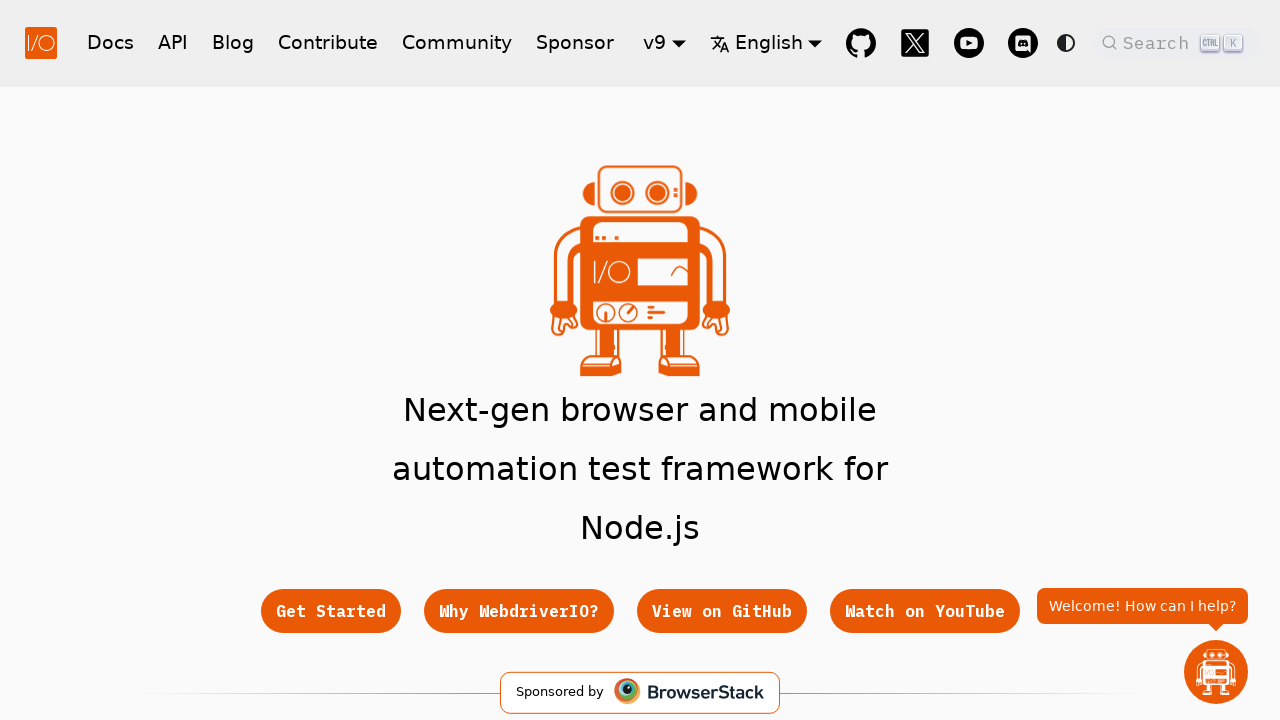

Located Get Started button element
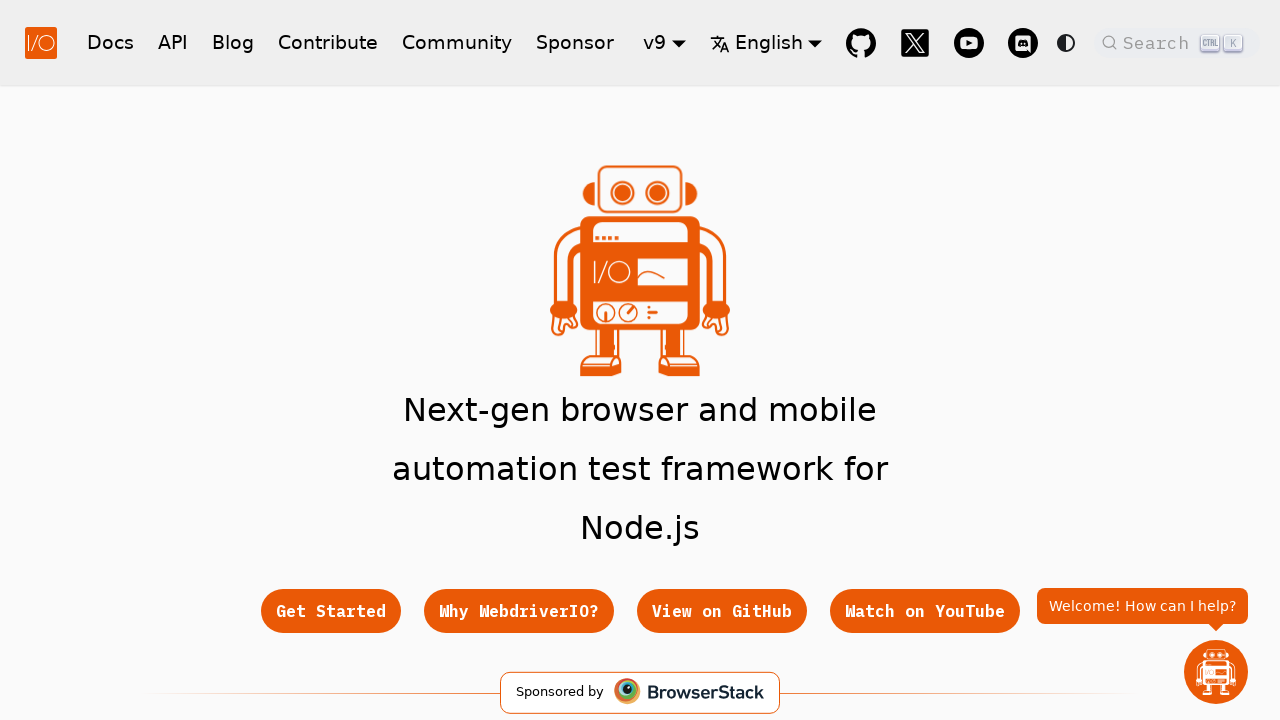

Checked if Get Started button is visible
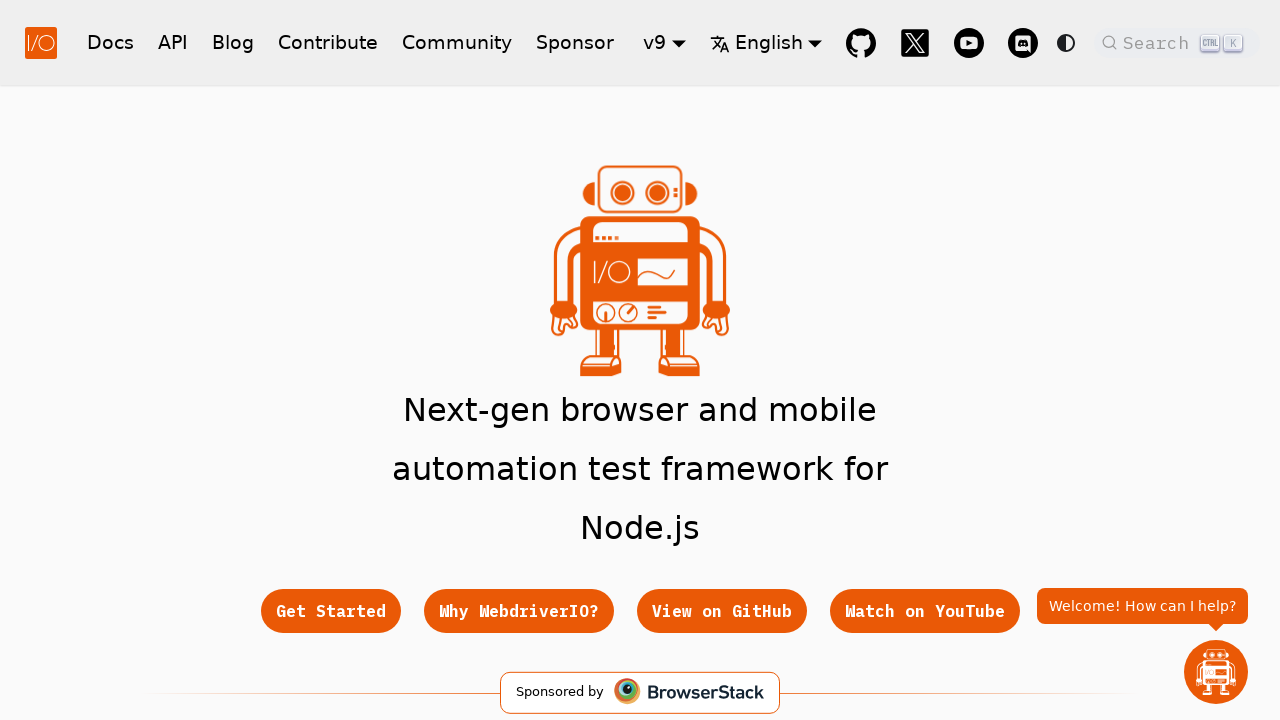

Get Started button visibility result: True
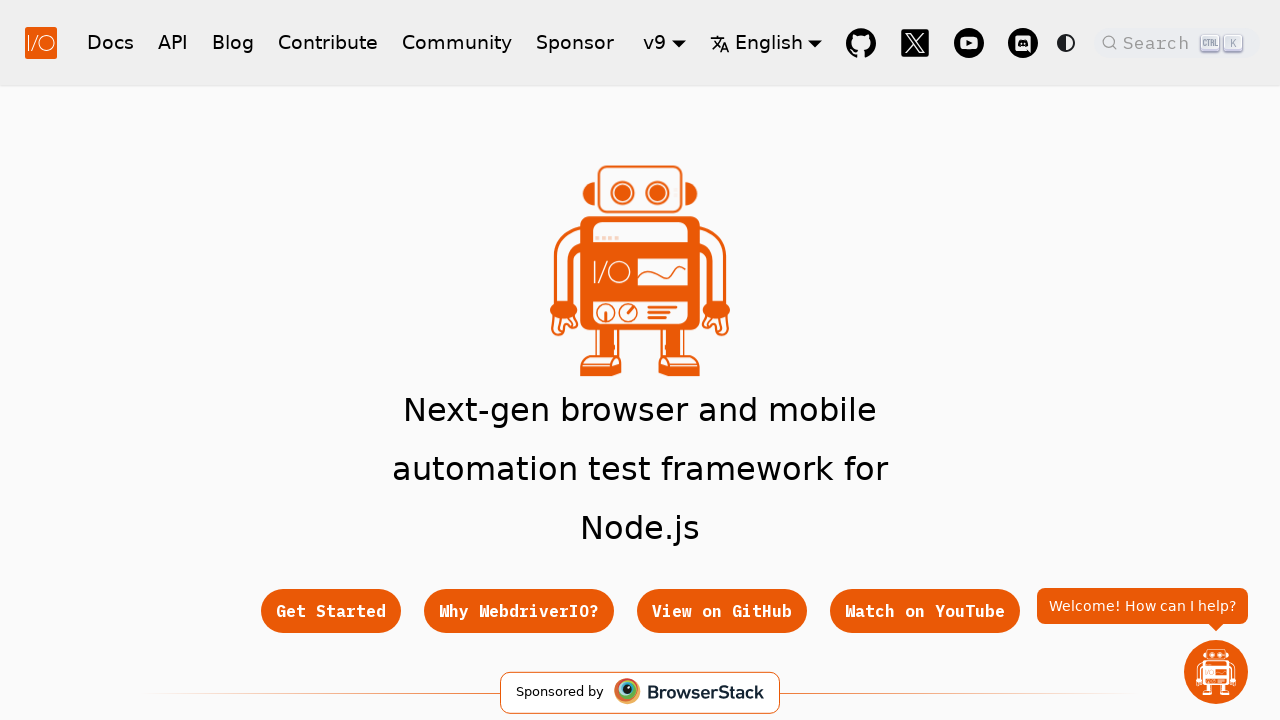

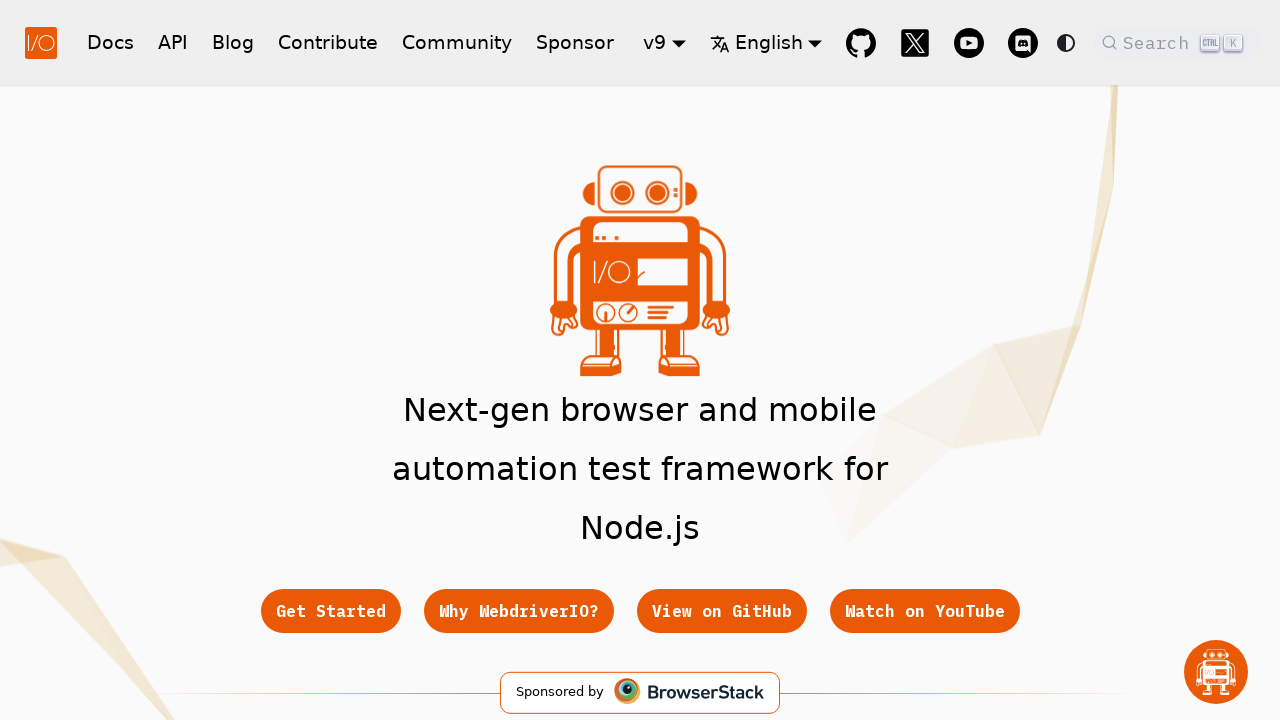